Tests random selection of multiple non-contiguous elements (1, 3, 6, 11) using Control+Click and verifies the correct elements are selected

Starting URL: https://automationfc.github.io/jquery-selectable/

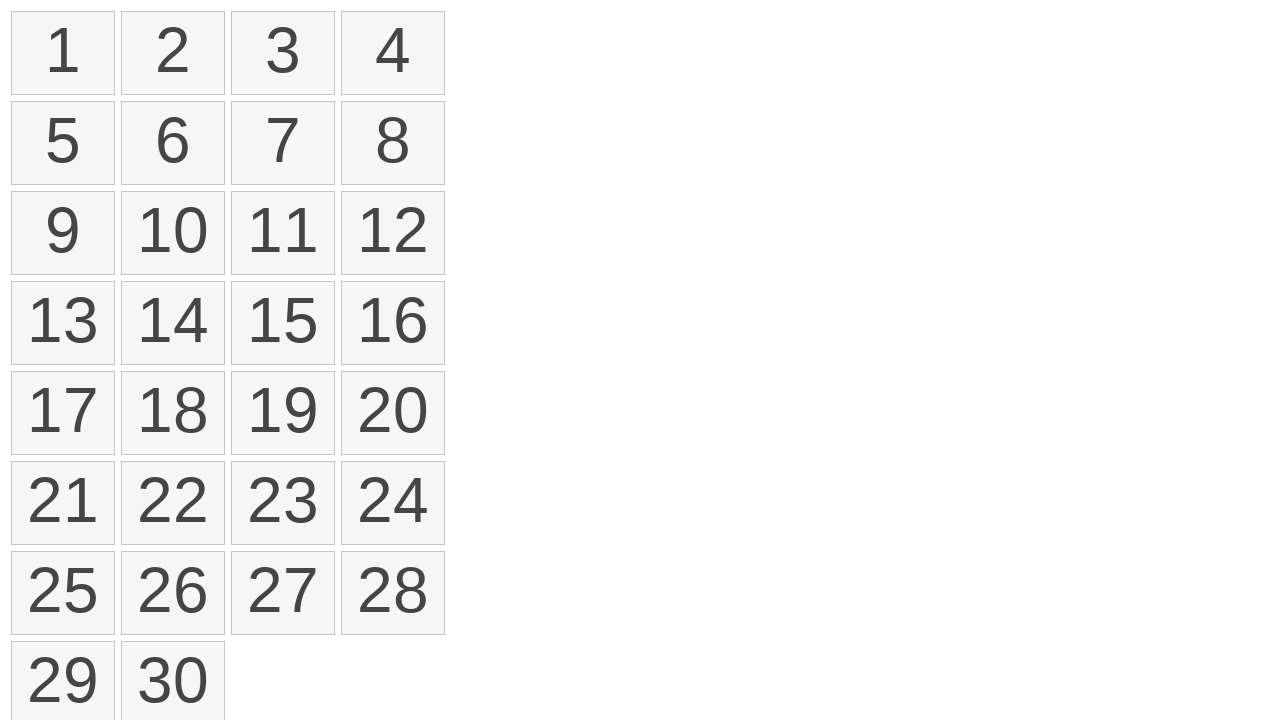

Waited for selectable list to load
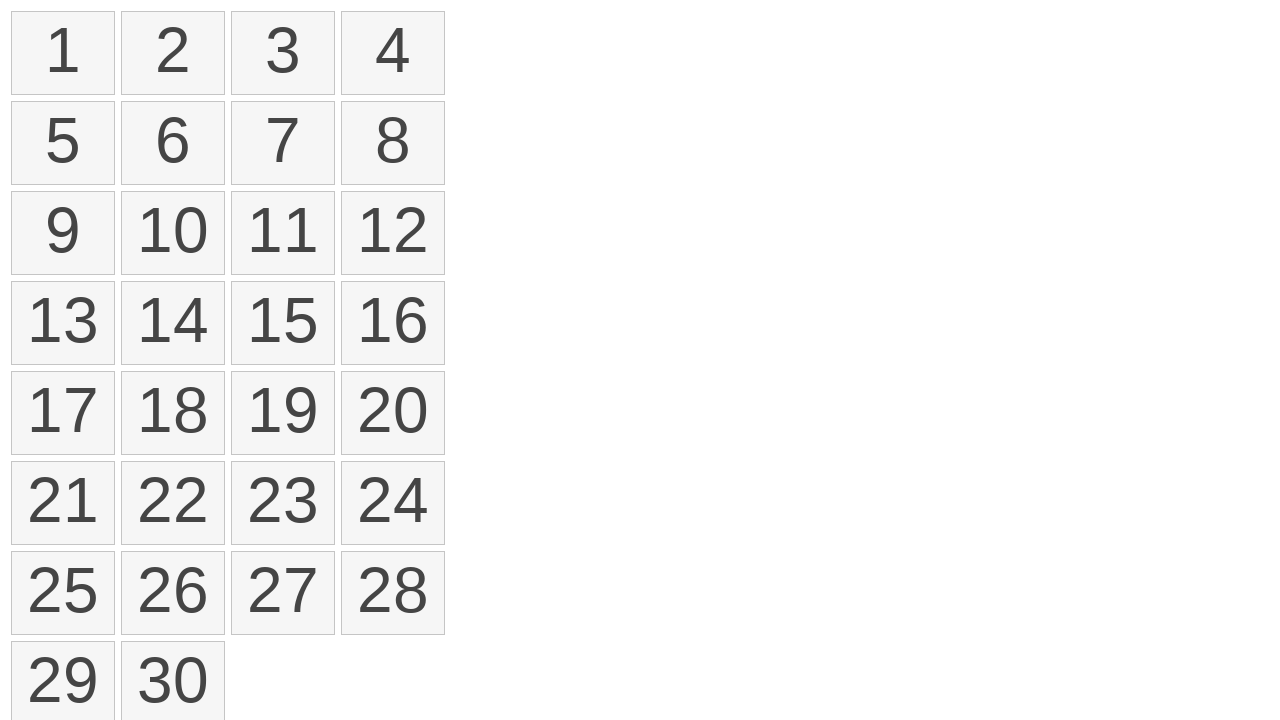

Located all number elements in the selectable list
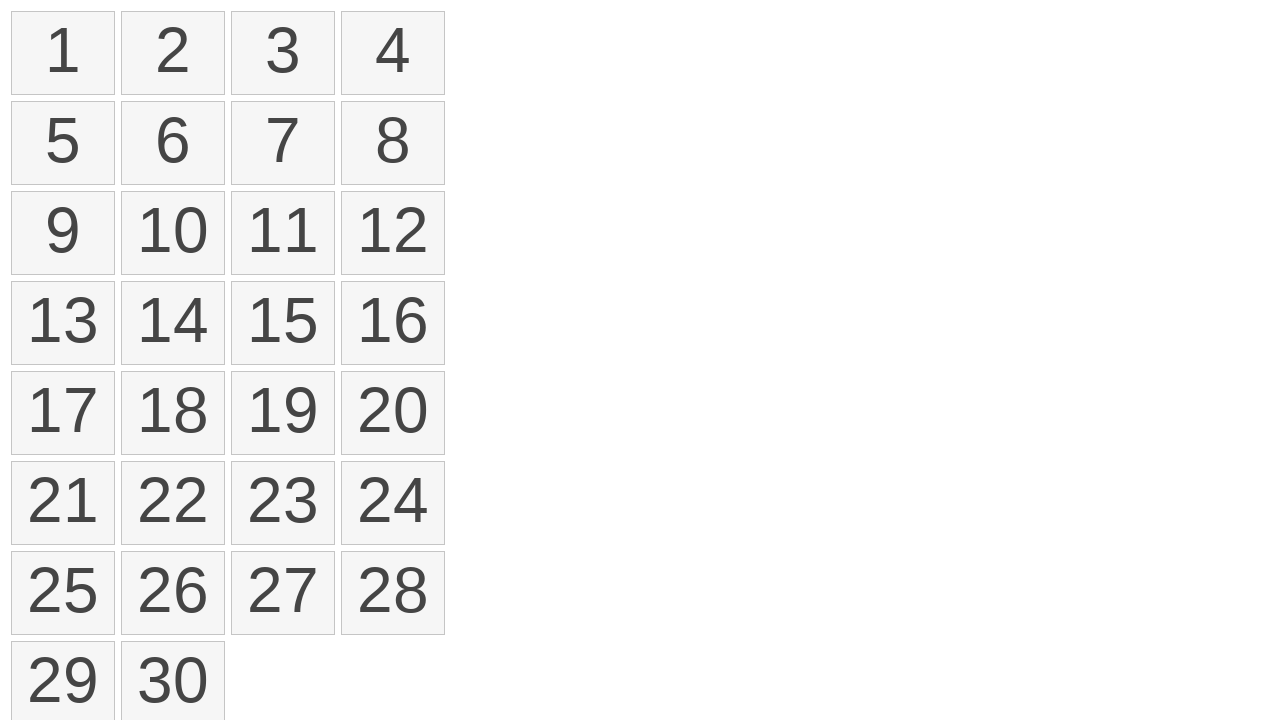

Clicked element 1 (index 0) at (63, 53) on ol#selectable li >> nth=0
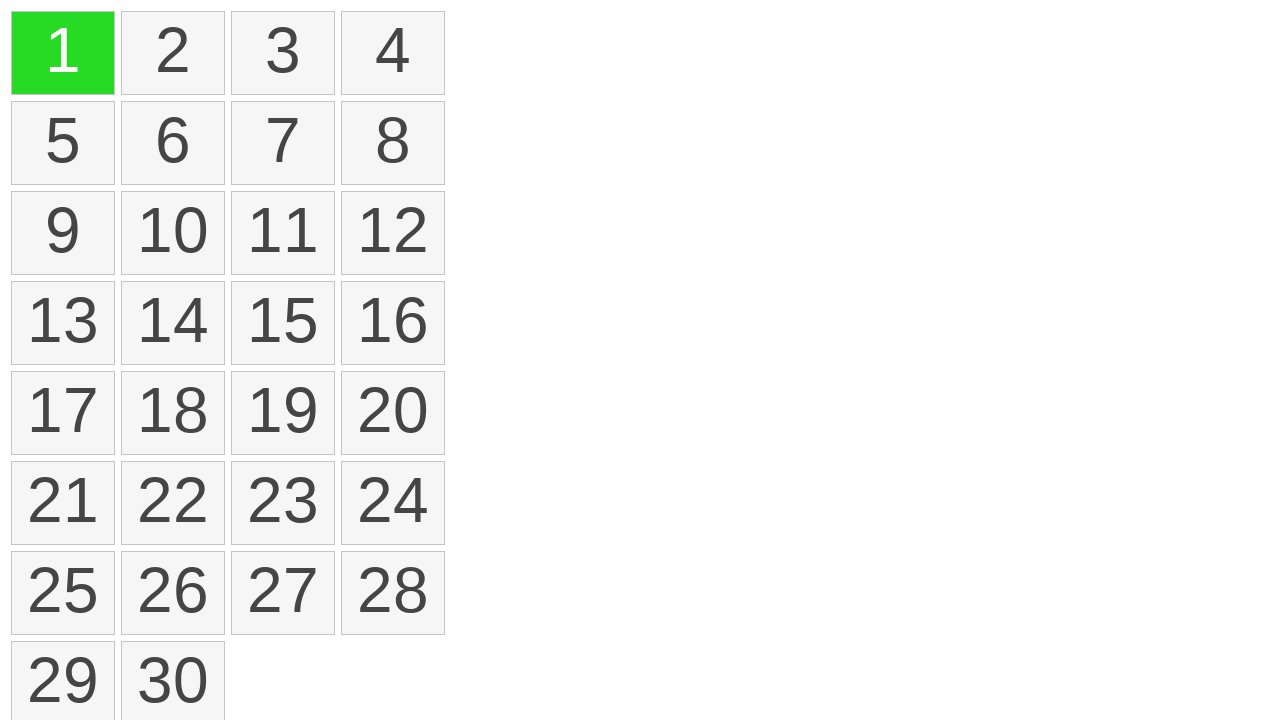

Ctrl+clicked element 3 (index 2) at (283, 53) on ol#selectable li >> nth=2
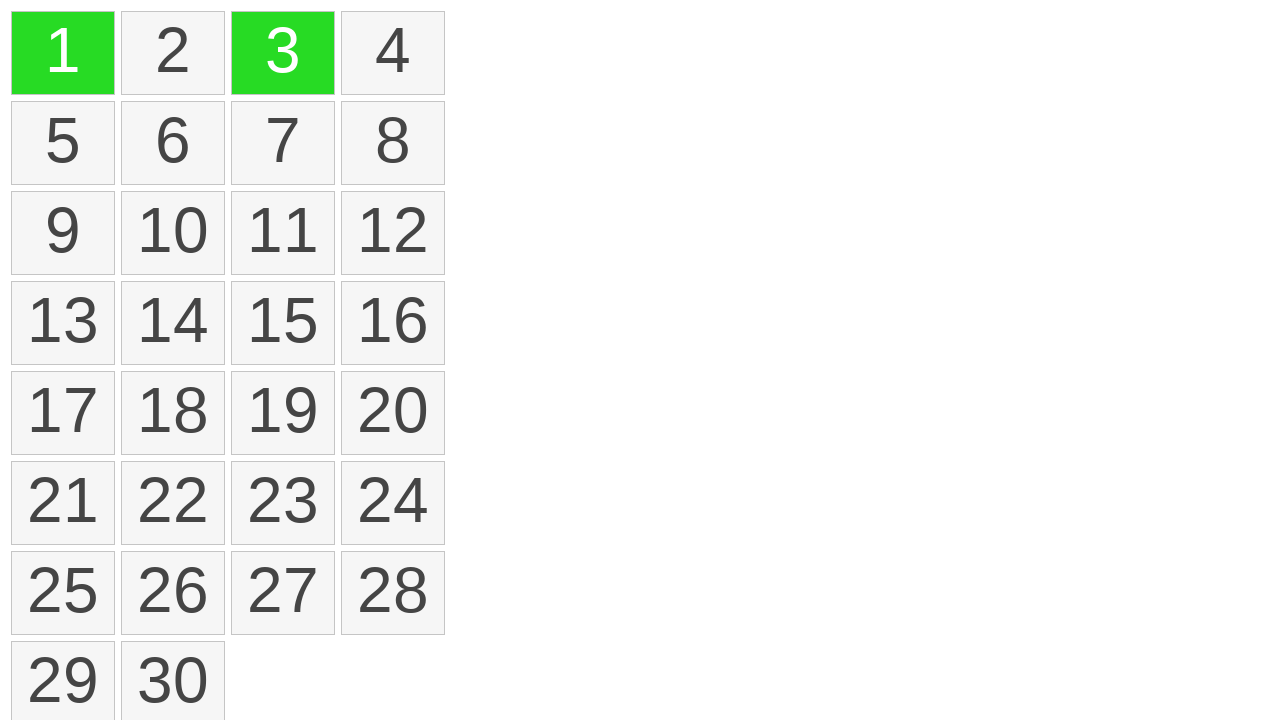

Ctrl+clicked element 6 (index 5) at (173, 143) on ol#selectable li >> nth=5
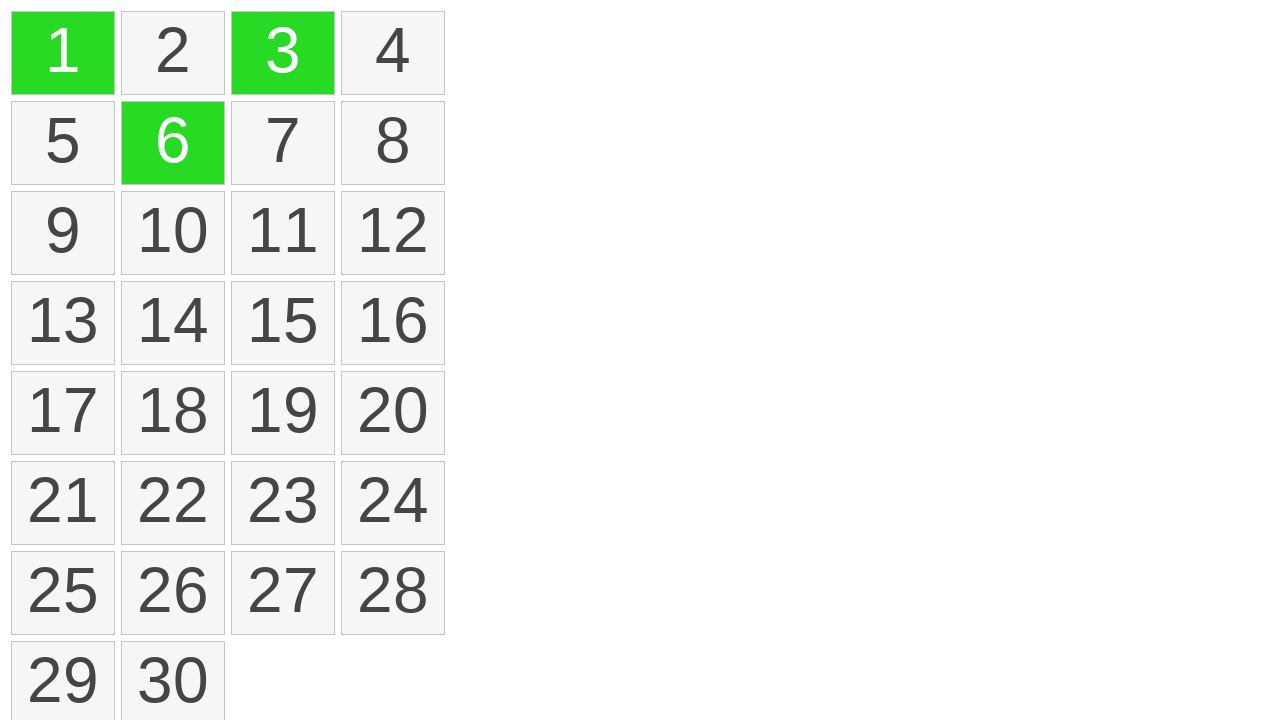

Ctrl+clicked element 11 (index 10) at (283, 233) on ol#selectable li >> nth=10
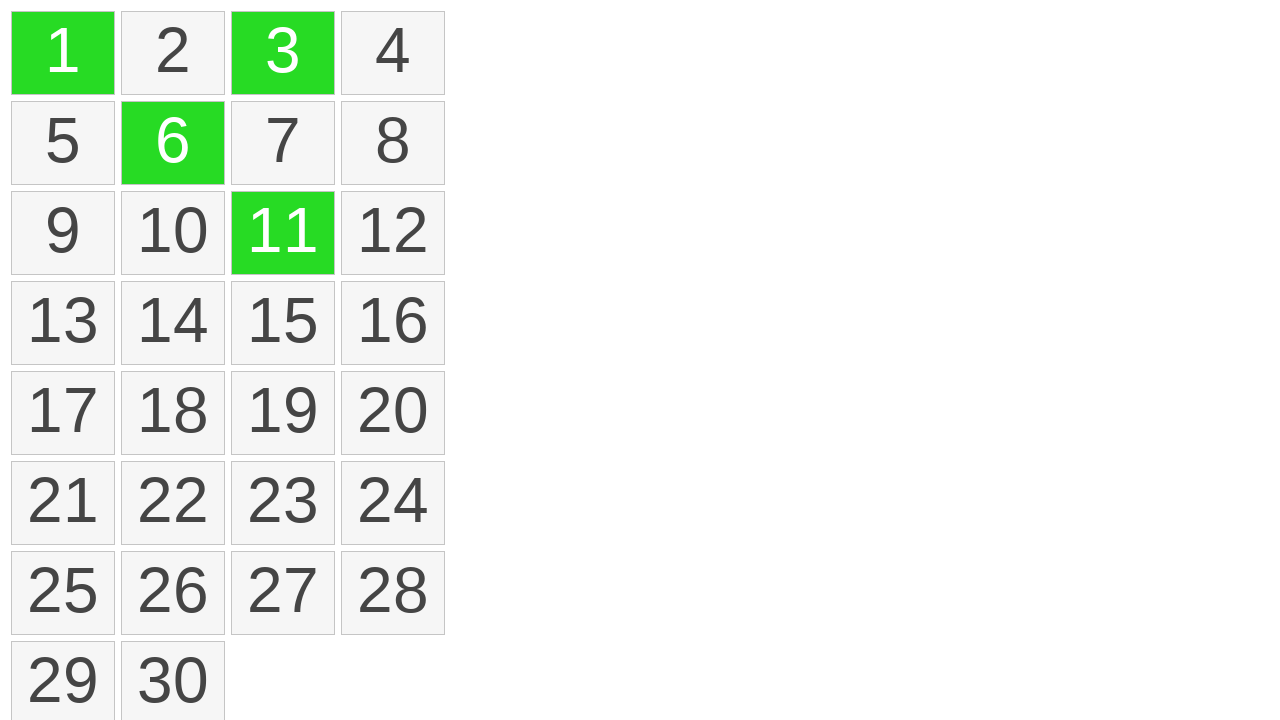

Located all selected elements
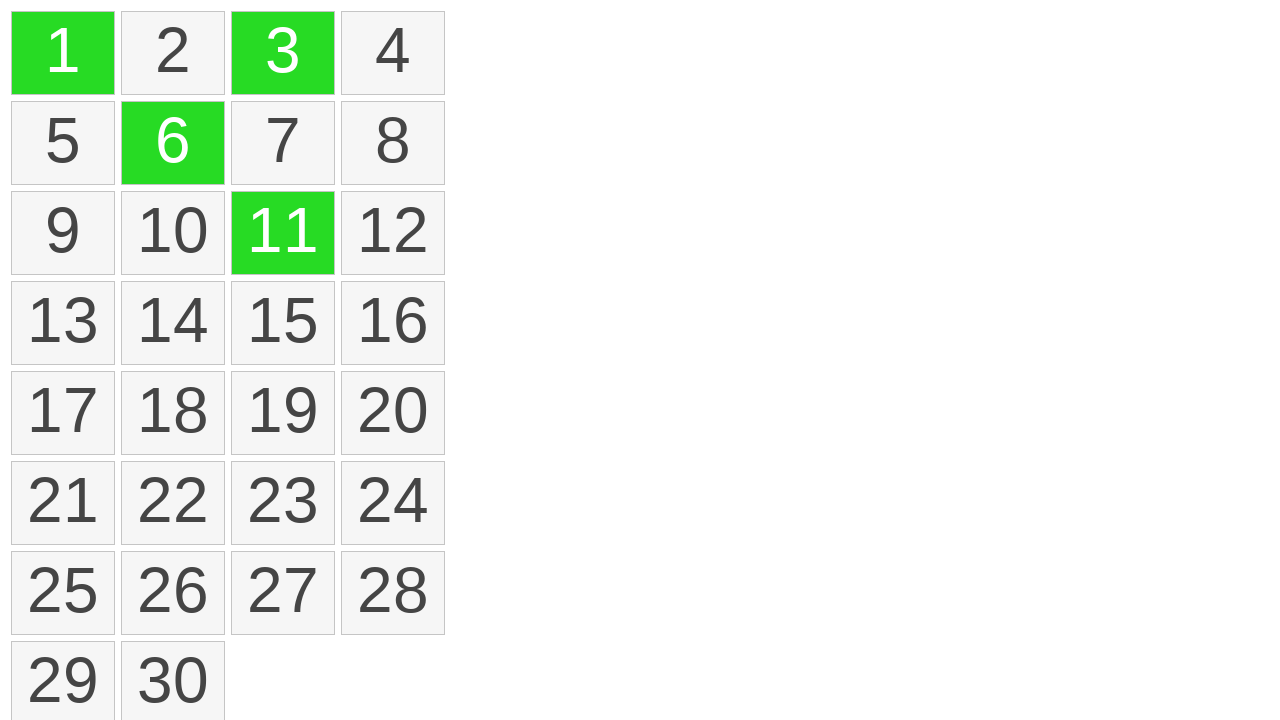

Verified that 4 elements are selected
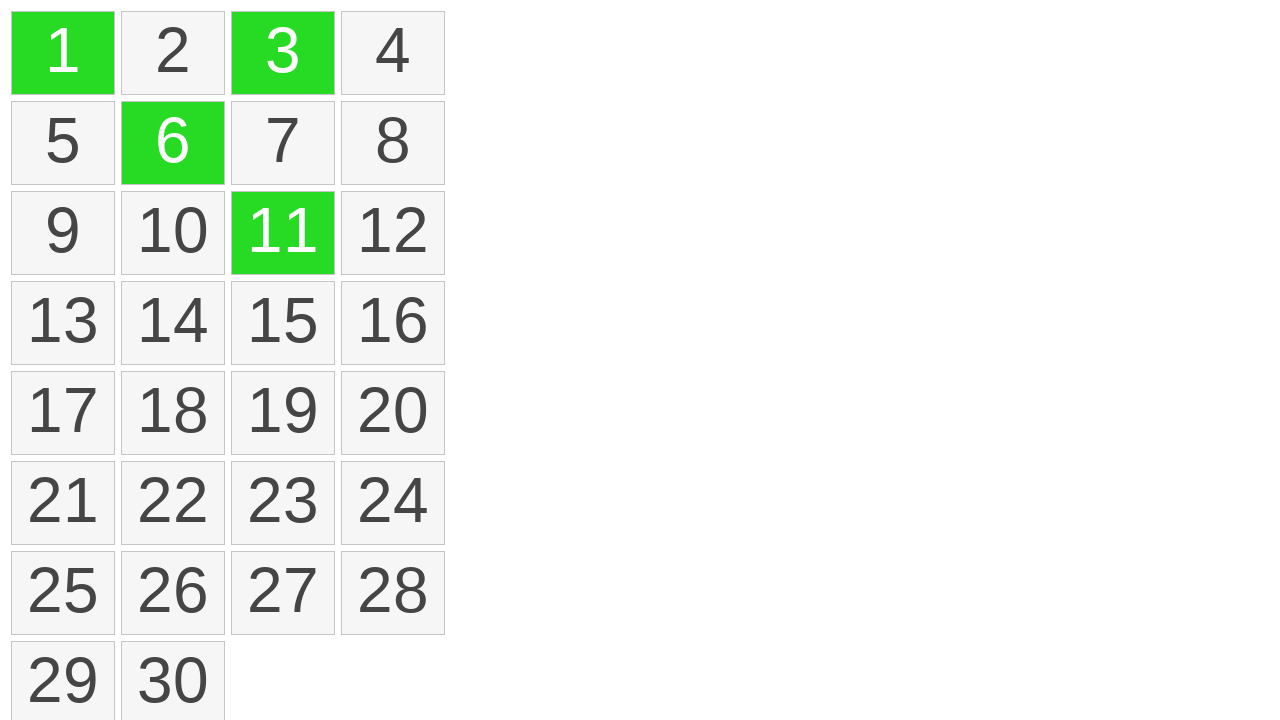

Verified selected element 1 has correct text '1'
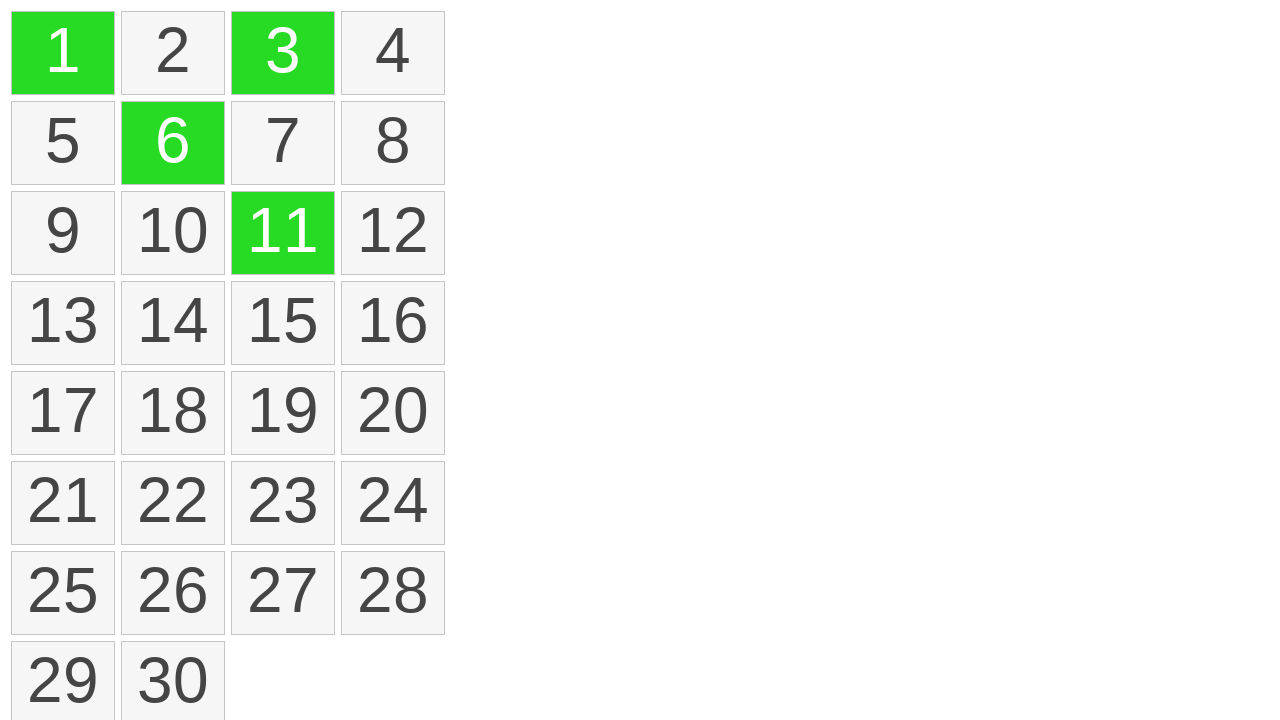

Verified selected element 2 has correct text '3'
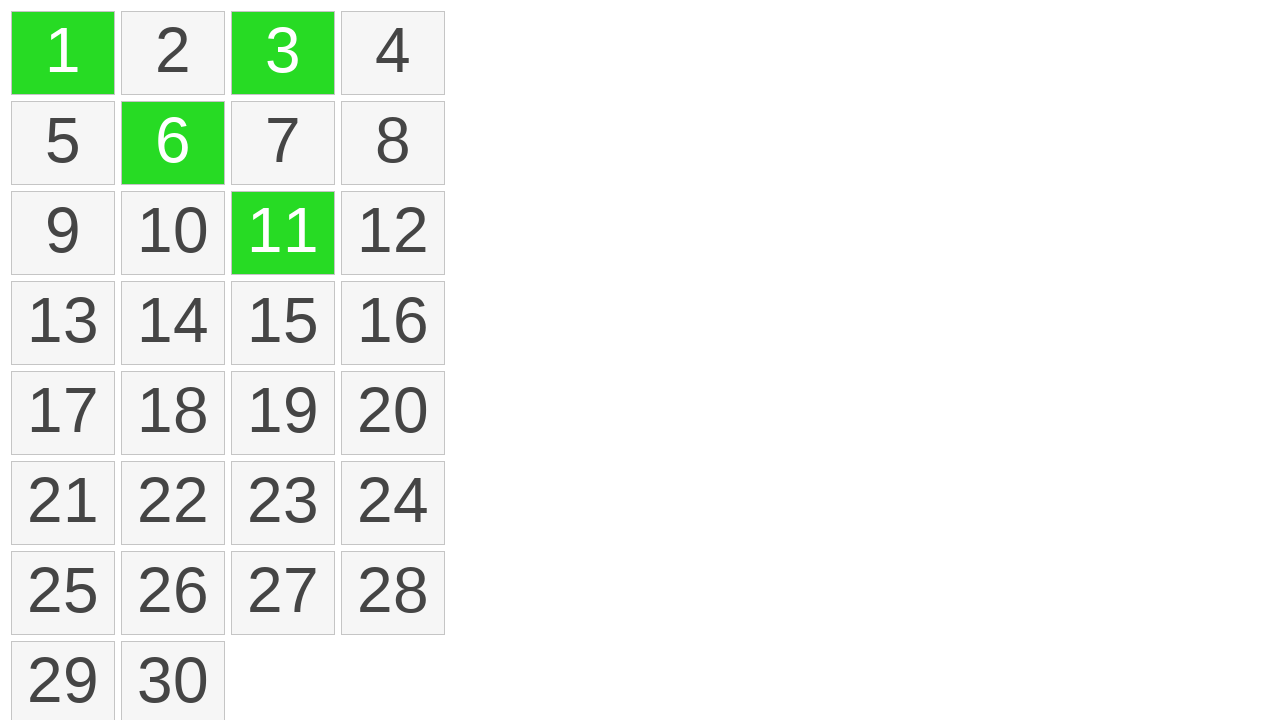

Verified selected element 3 has correct text '6'
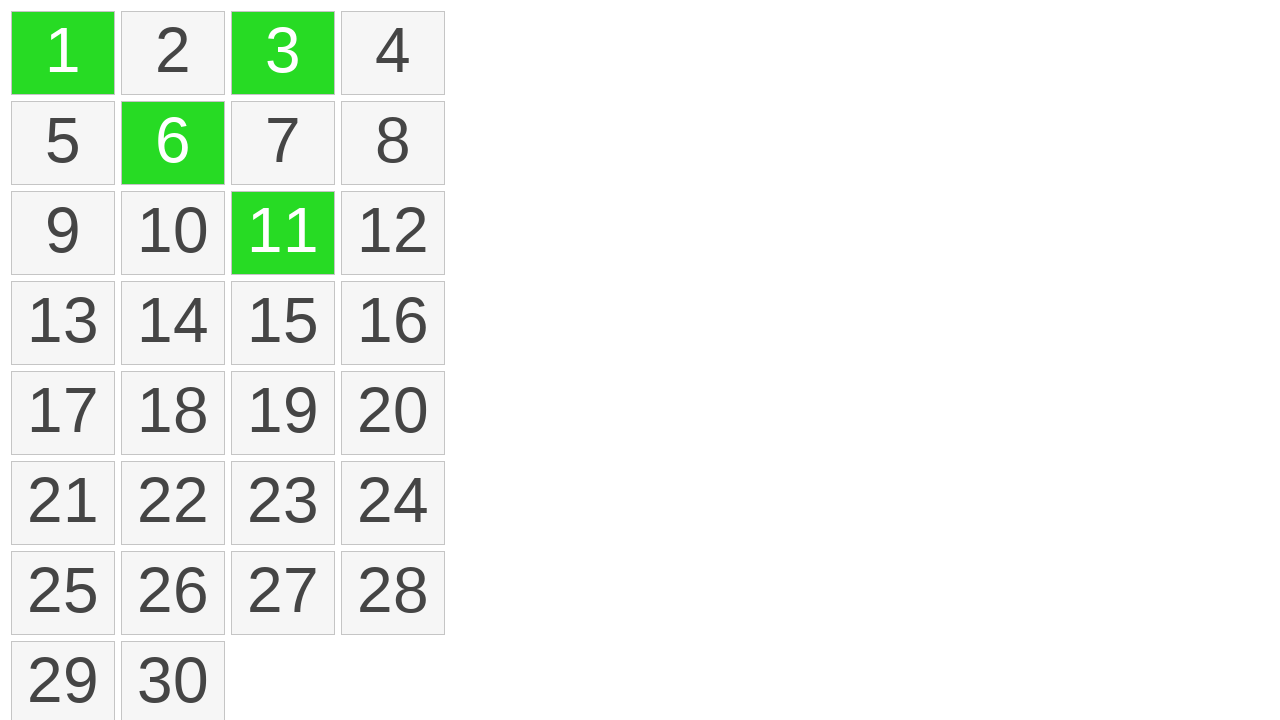

Verified selected element 4 has correct text '11'
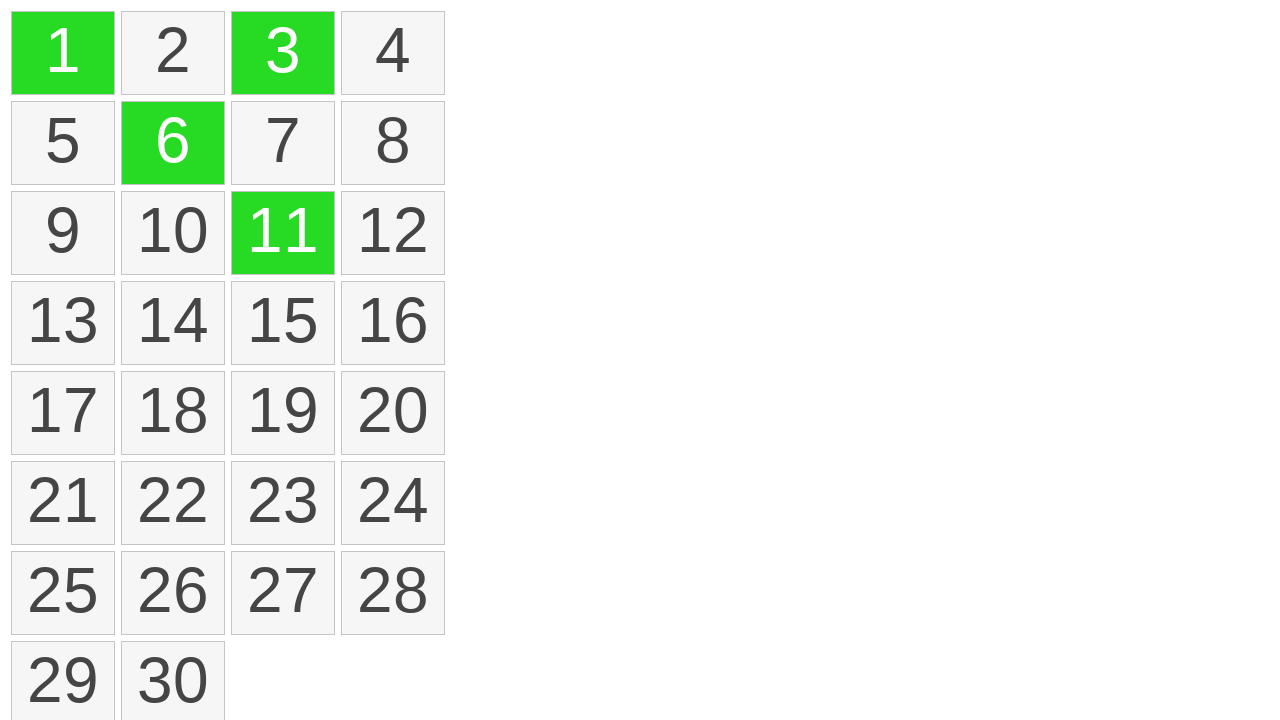

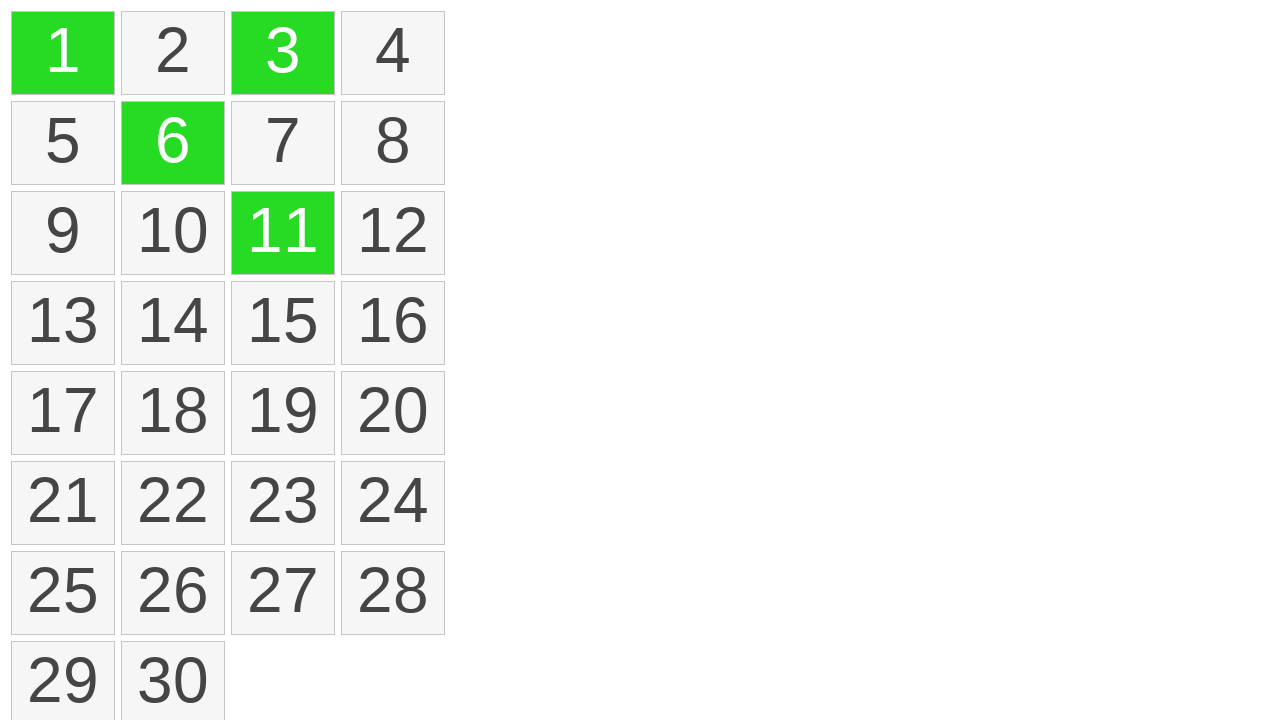